Demonstrates various Playwright locator strategies (ID, class, text, CSS, XPath) by interacting with form elements on a registration page - filling text fields, checking visibility, and clicking a checkbox.

Starting URL: https://naveenautomationlabs.com/opencart/index.php?route=account/register

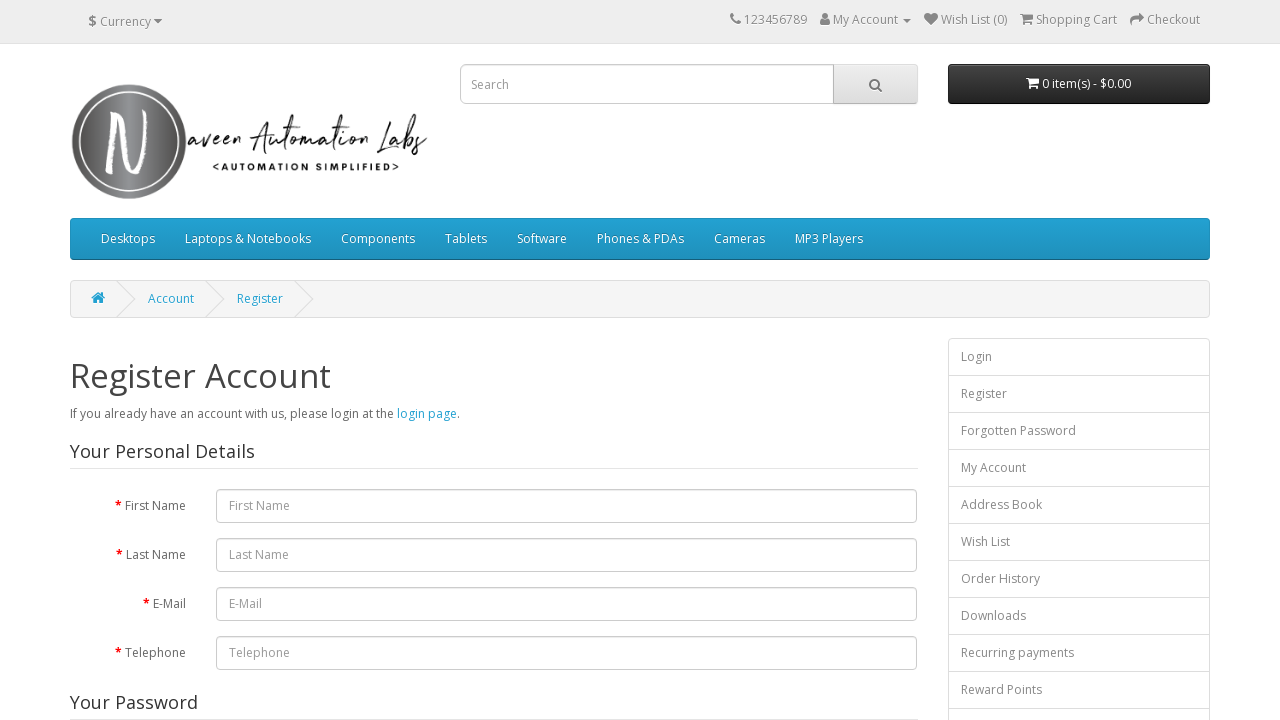

Filled first name field with 'Danny' using ID locator on #input-firstname
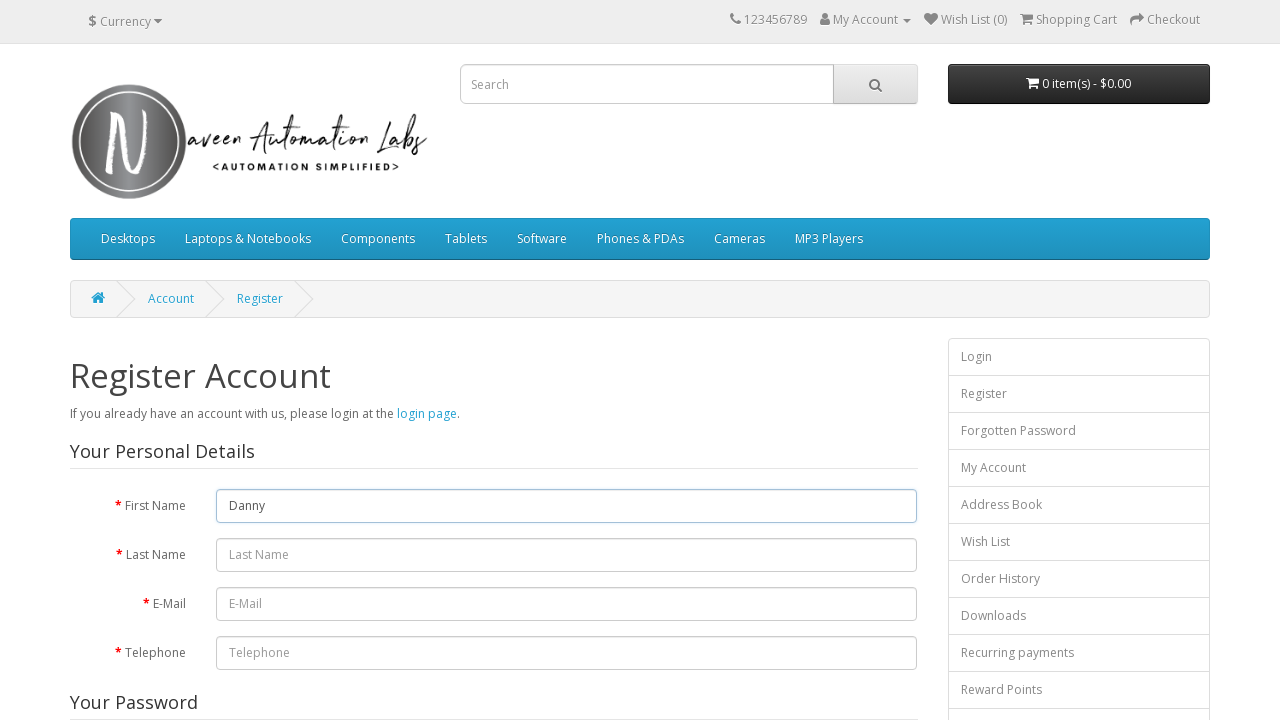

Cleared first name field on #input-firstname
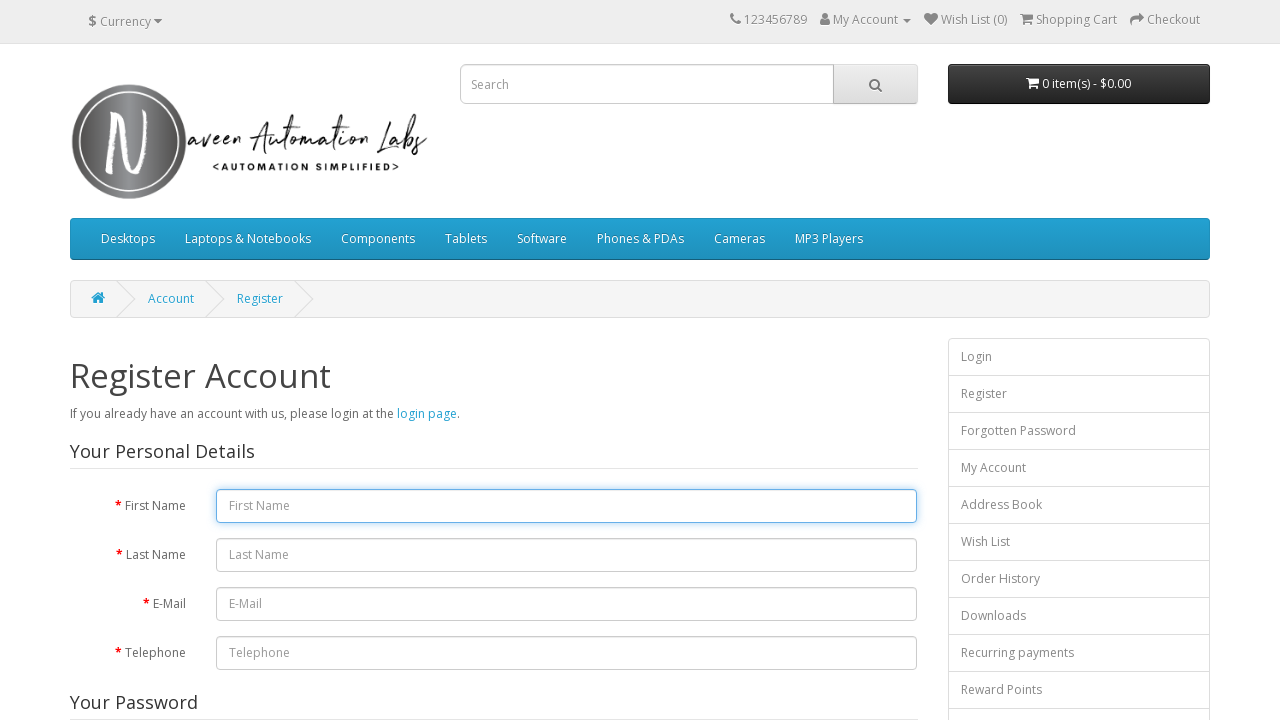

Refilled first name field with 'Rambo' on #input-firstname
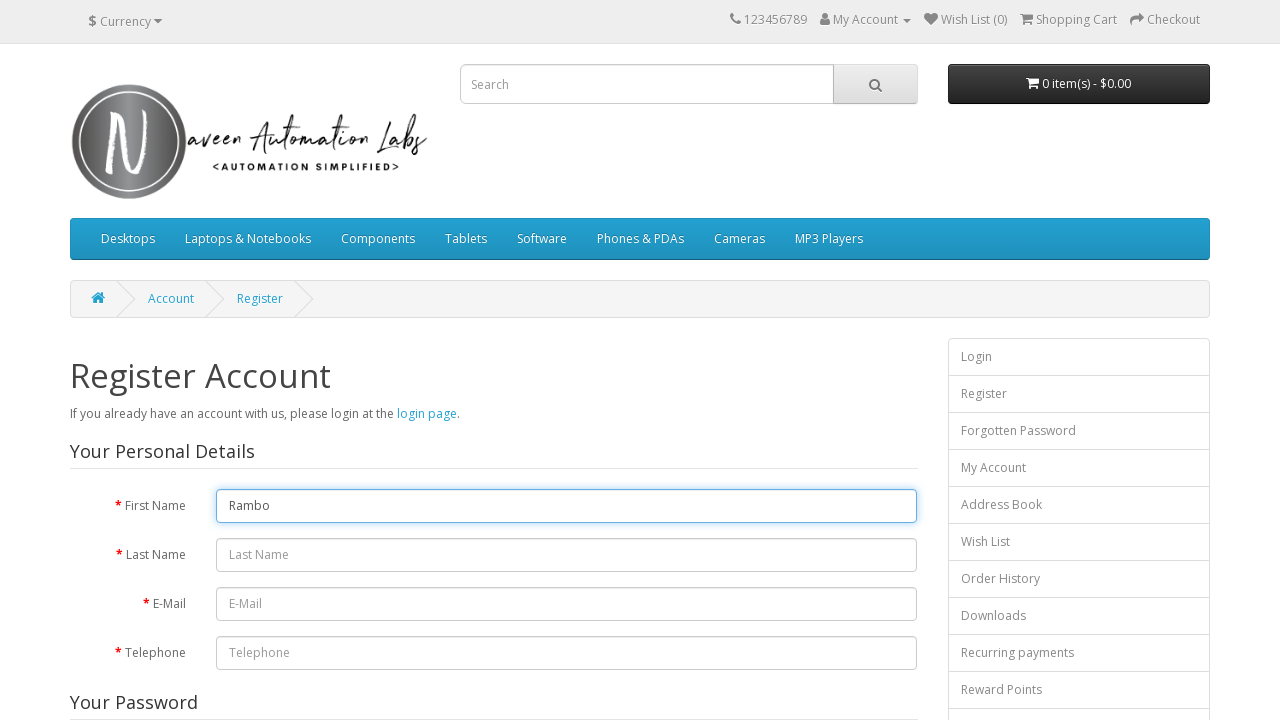

Verified logo is visible using class name locator
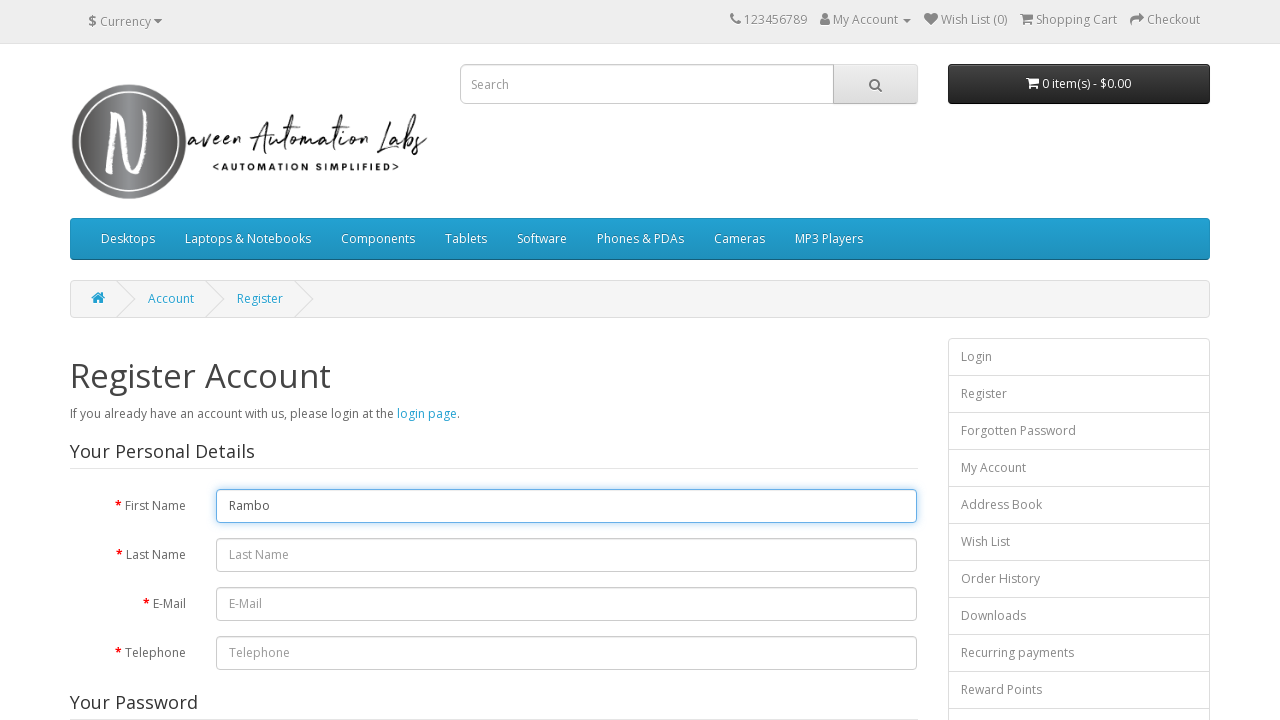

Retrieved text content of Register Account header
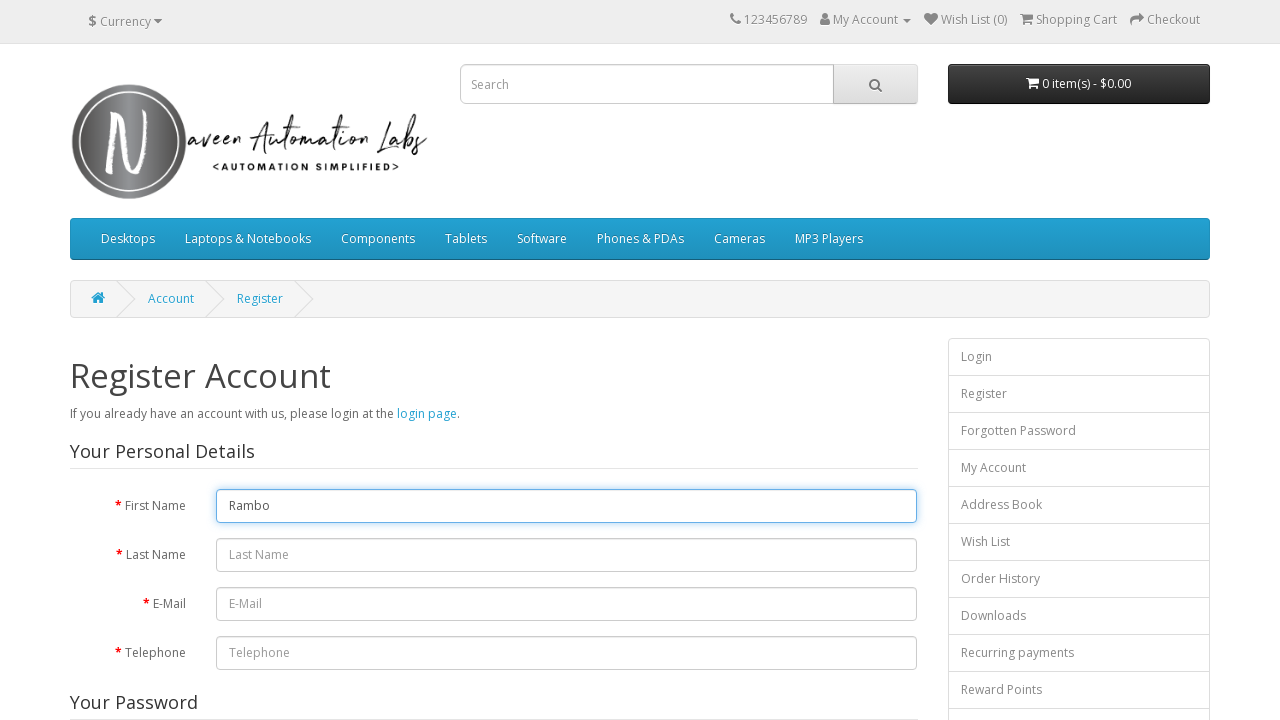

Filled email field with 'danny@yopmail.com' using CSS selector on input#input-email
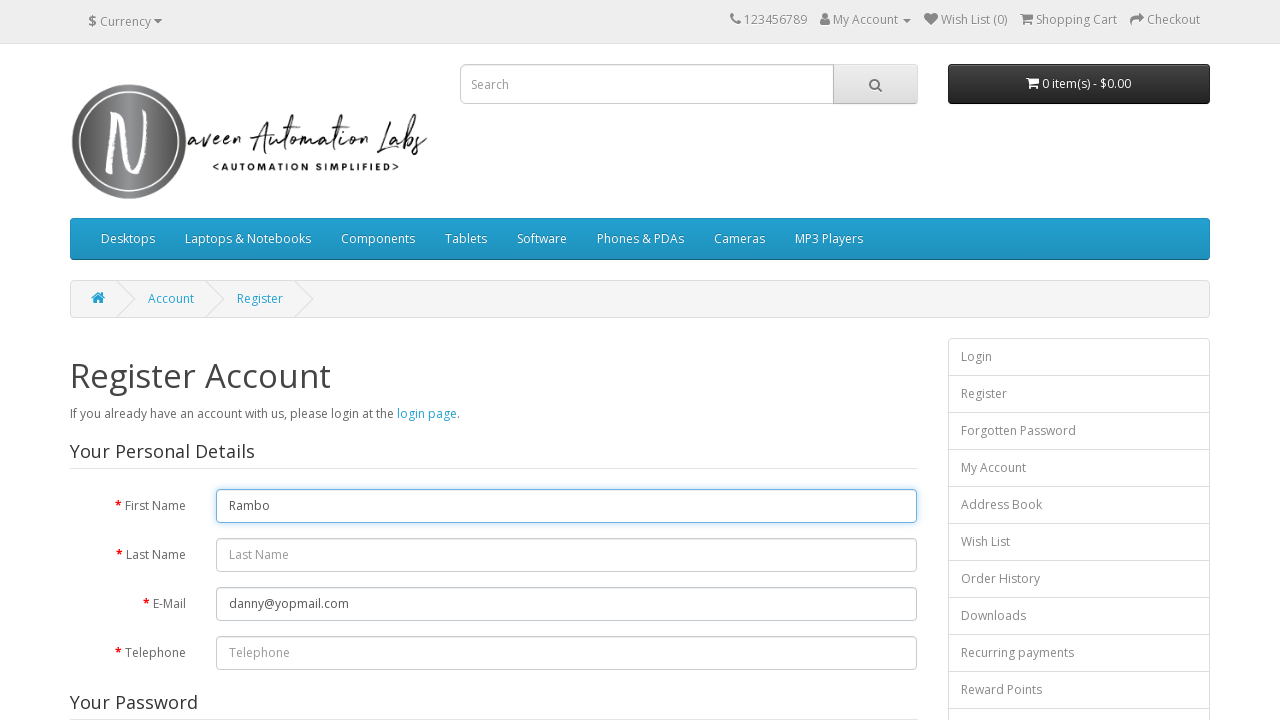

Filled last name field with 'Singh' using CSS attribute selector on input[name=lastname]
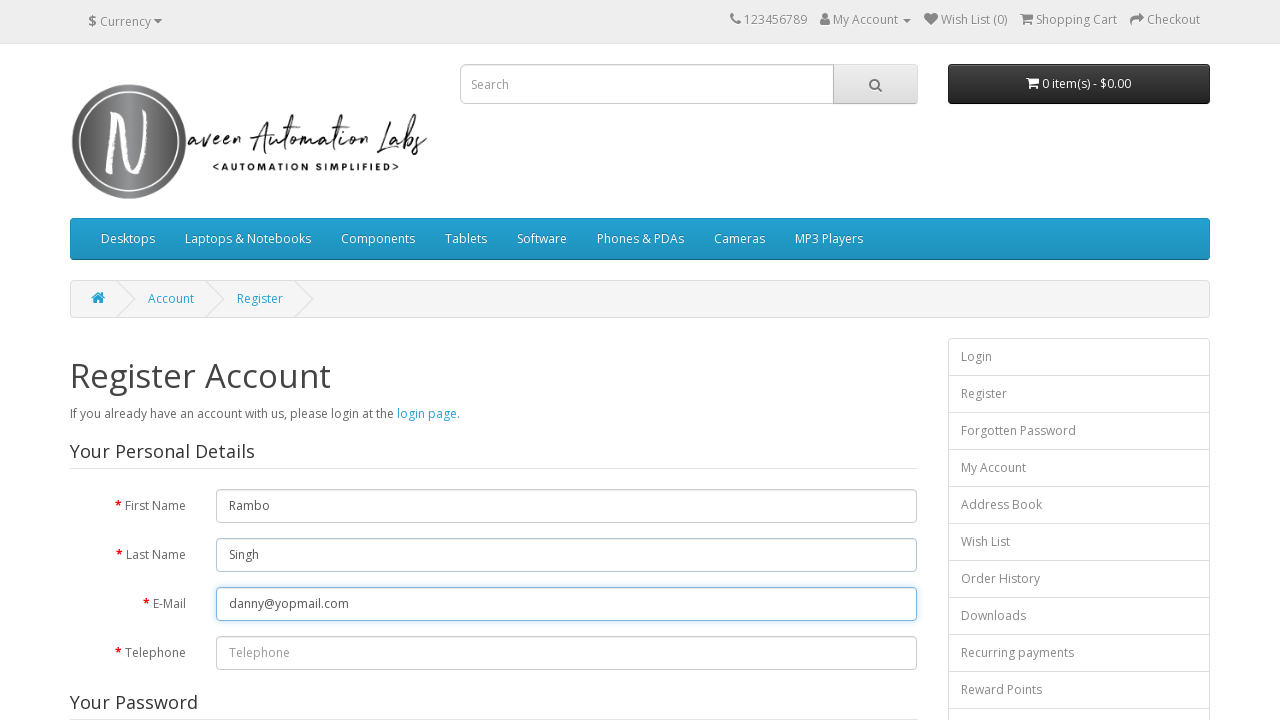

Clicked checkbox using CSS type selector at (825, 424) on input[type=checkbox]
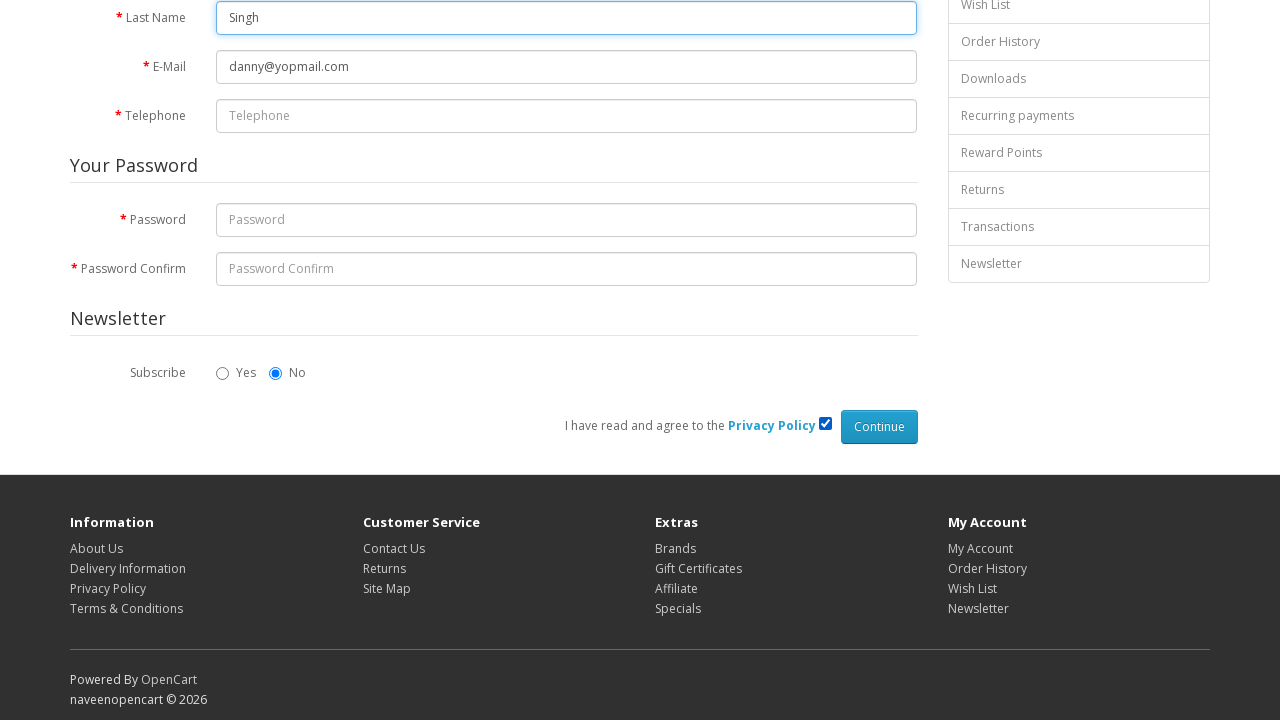

Filled search box with 'iPhone' using XPath locator on xpath=//input[@name='search' and @placeholder='Search']
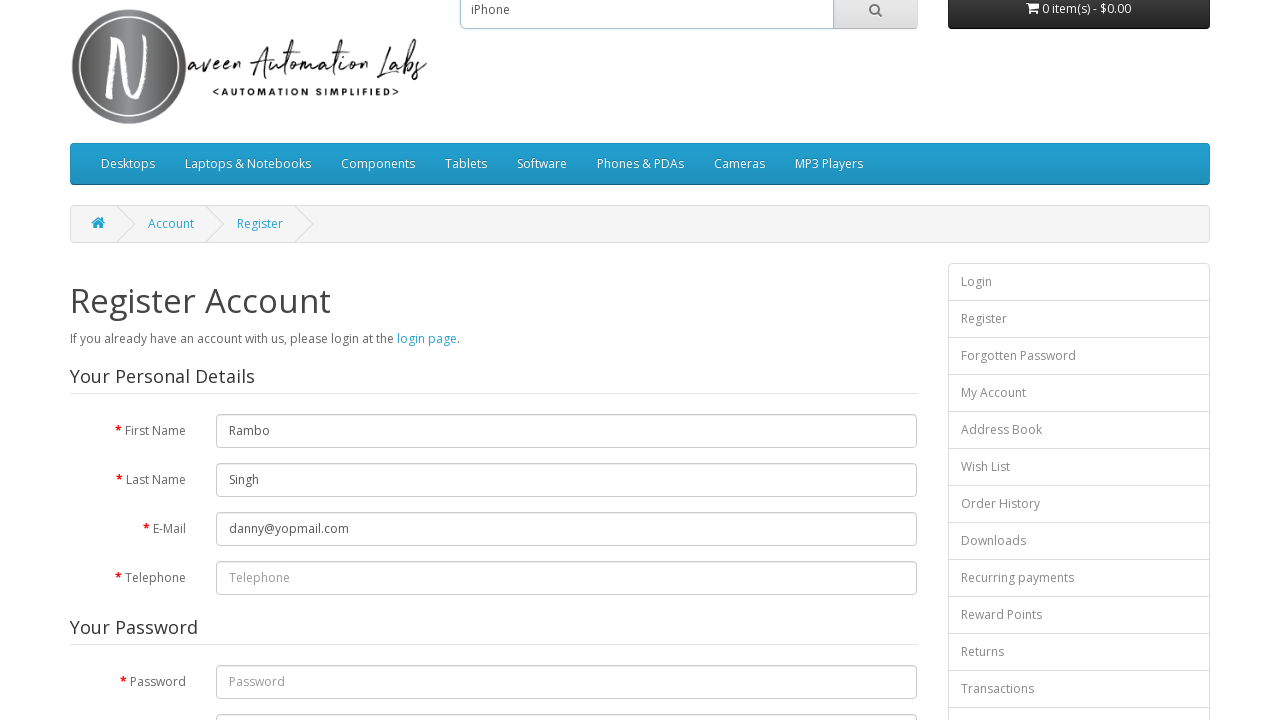

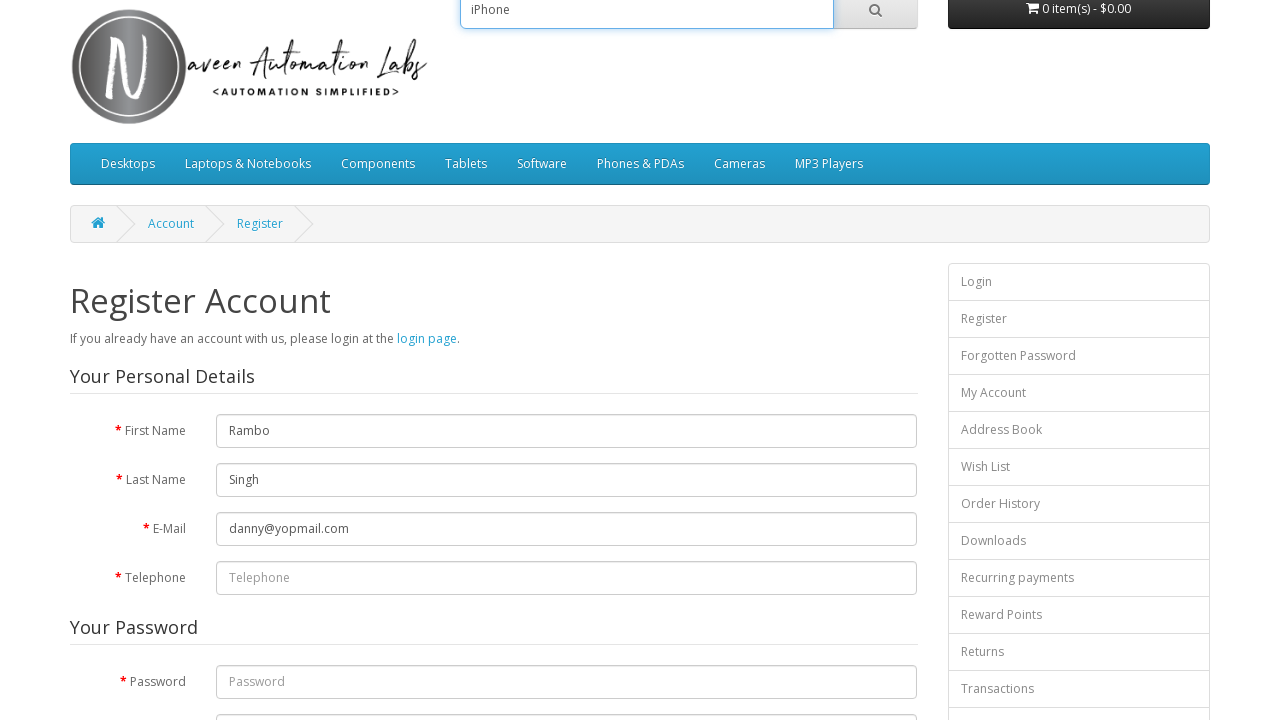